Tests navigation by clicking on the A/B Testing link, then clicking an external link (after removing target attribute to keep it in the same tab), and verifying the page navigates to Elemental Selenium.

Starting URL: https://the-internet.herokuapp.com

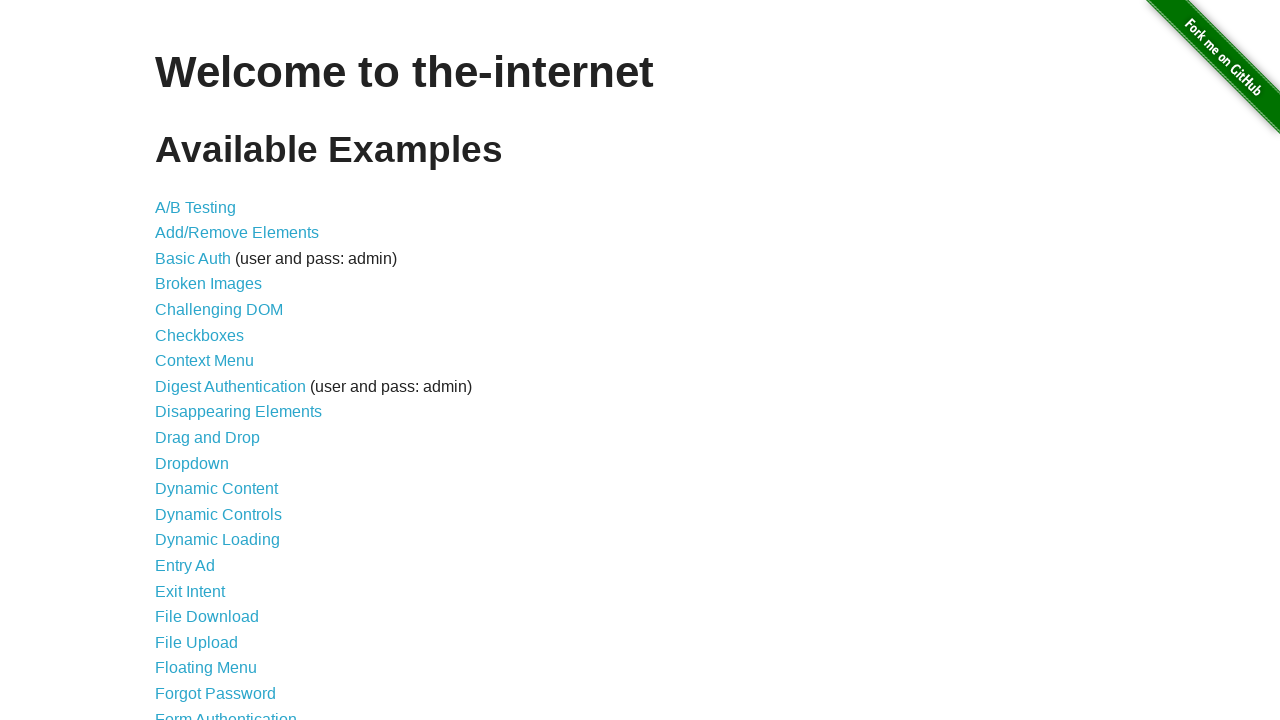

Clicked on the A/B Testing link in the list at (640, 207) on ul > li:nth-child(1)
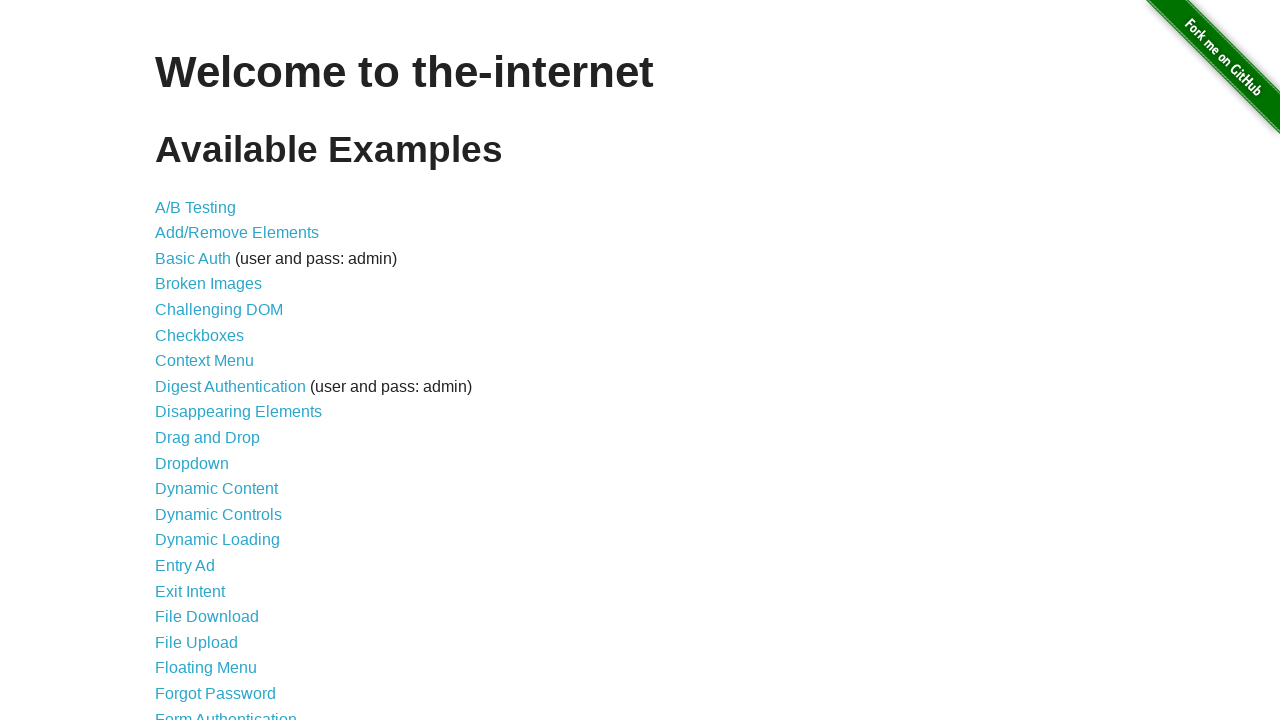

Removed target attribute from external link to keep navigation in same tab
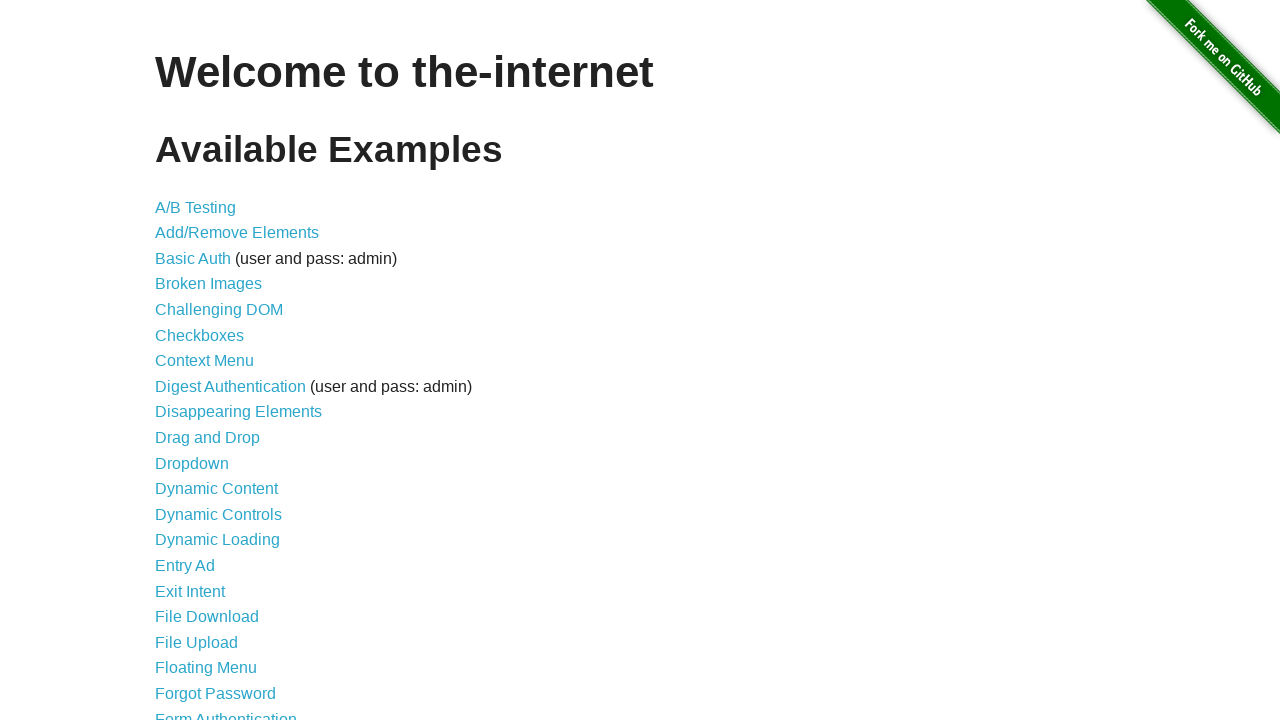

Clicked external link to navigate to Elemental Selenium at (684, 711) on .large-4 > div > a
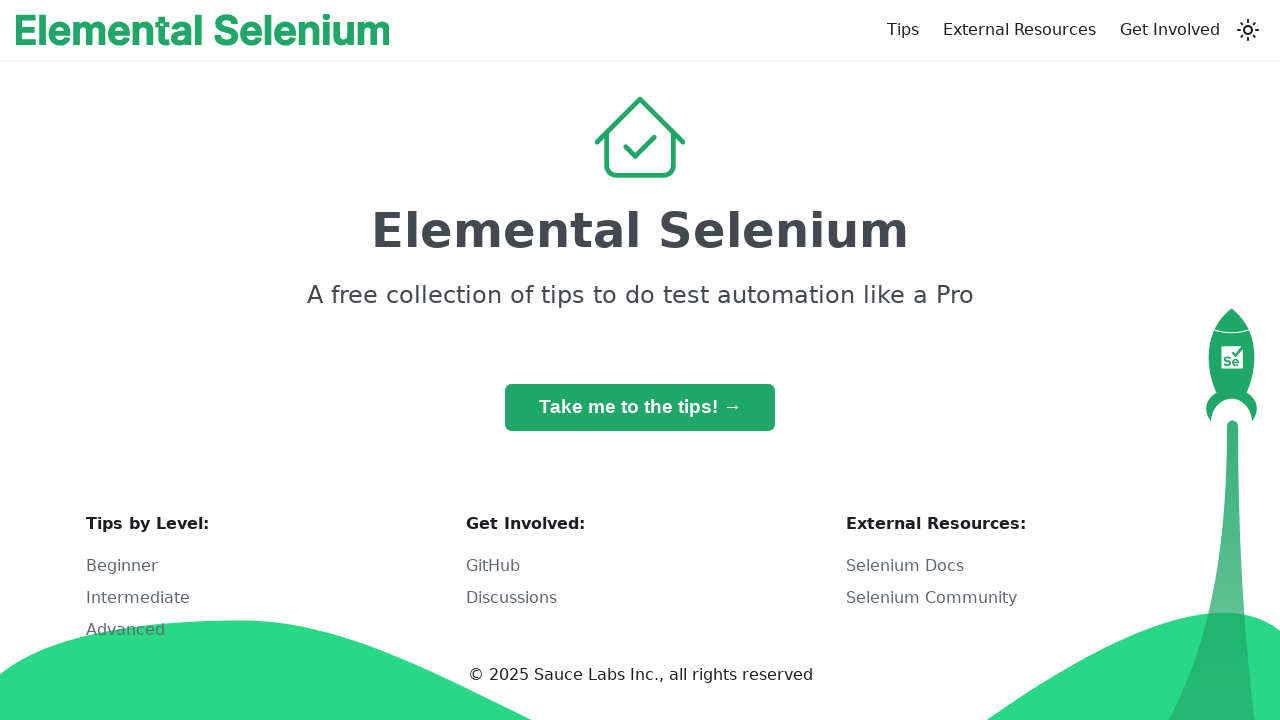

Waited for hero title to load on Elemental Selenium page
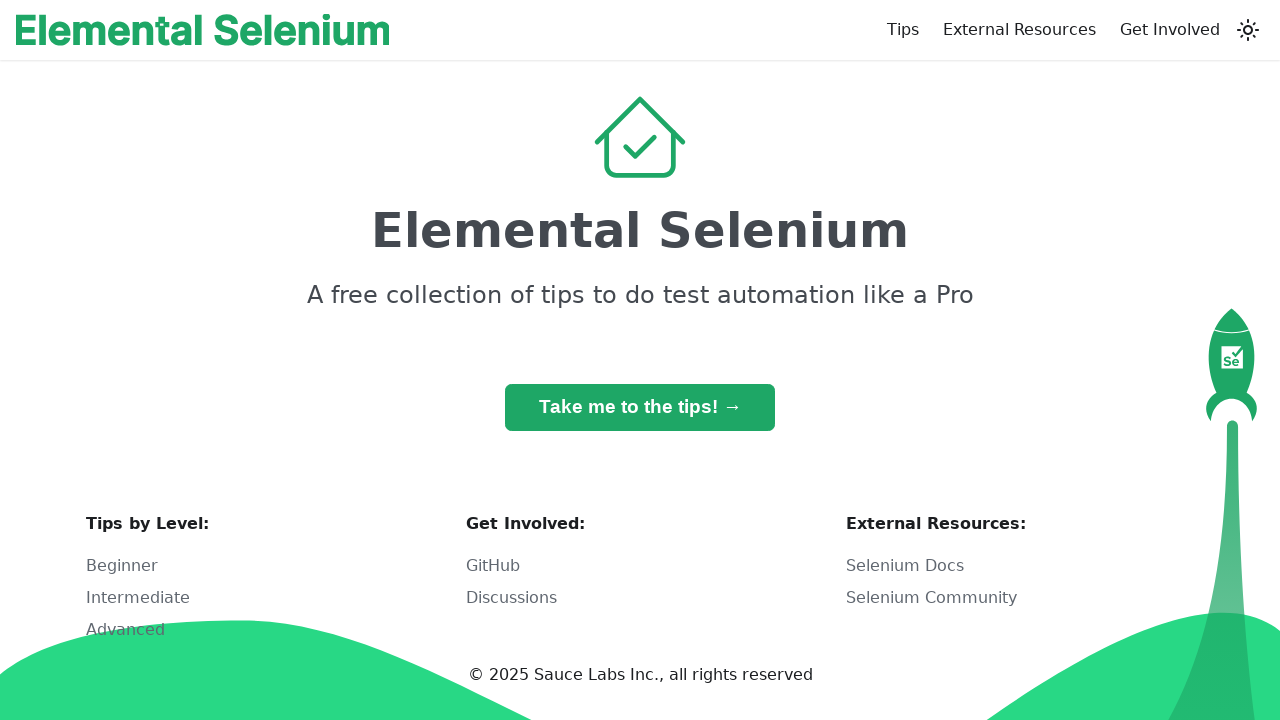

Verified that page contains 'Elemental Selenium' in hero title
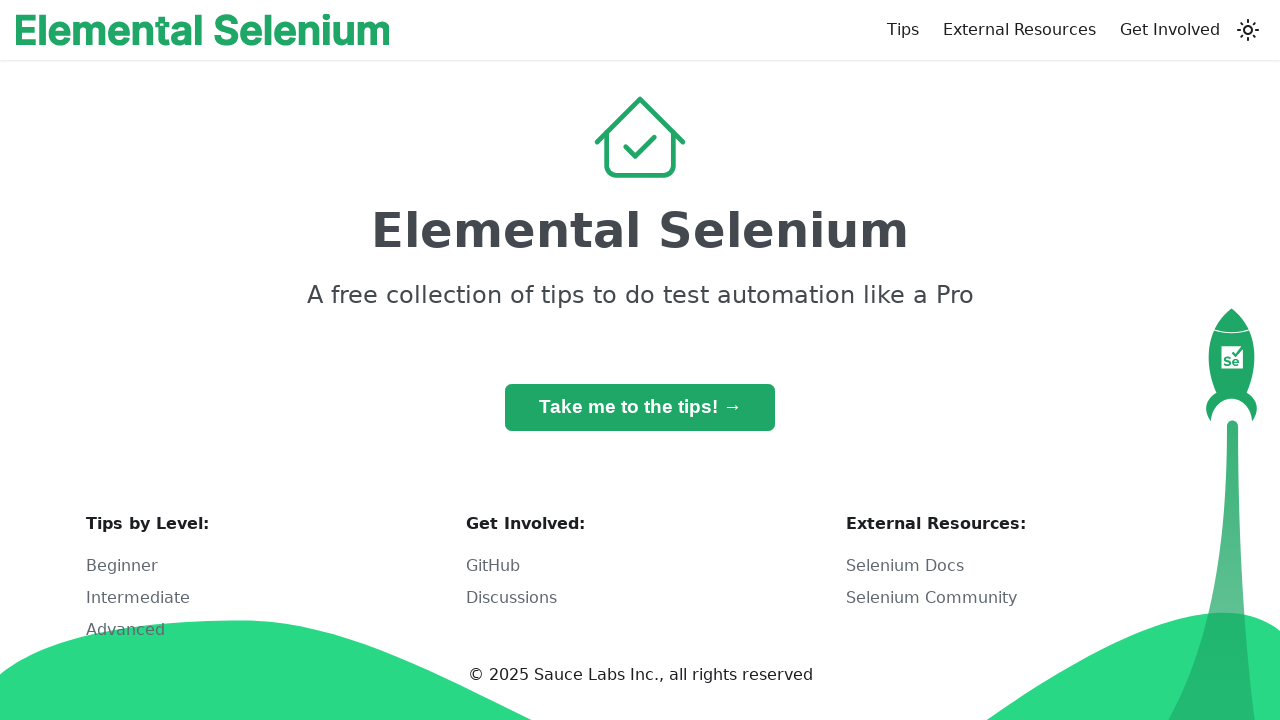

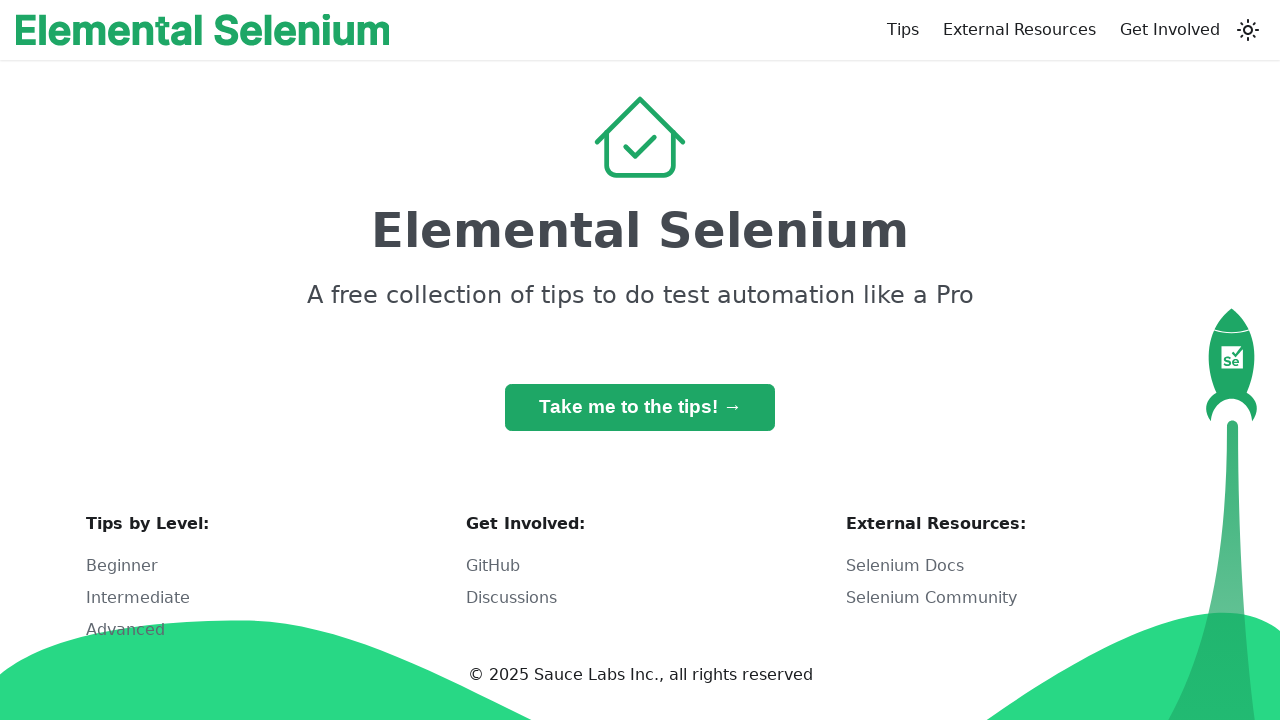